Navigates to Fast.com speed test website and clicks "Show more info" button to display additional network speed details including upload speed

Starting URL: https://fast.com

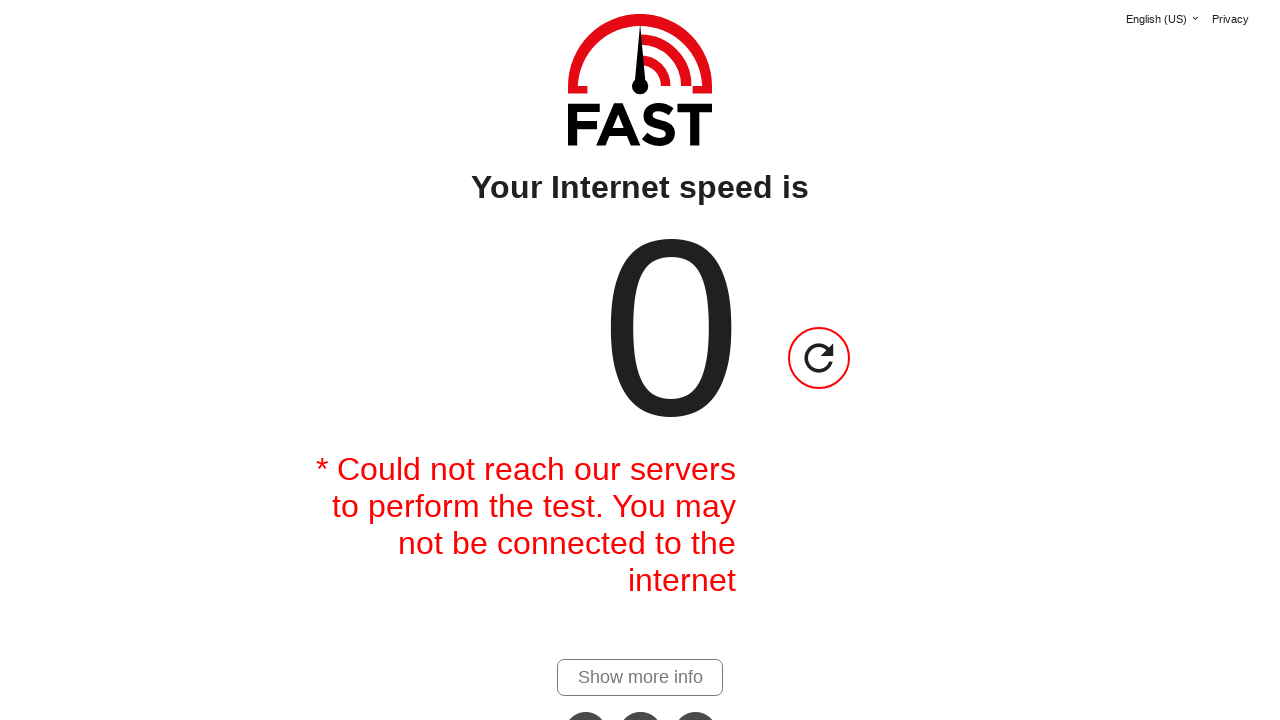

Waited 15 seconds for speed test to complete and show initial results
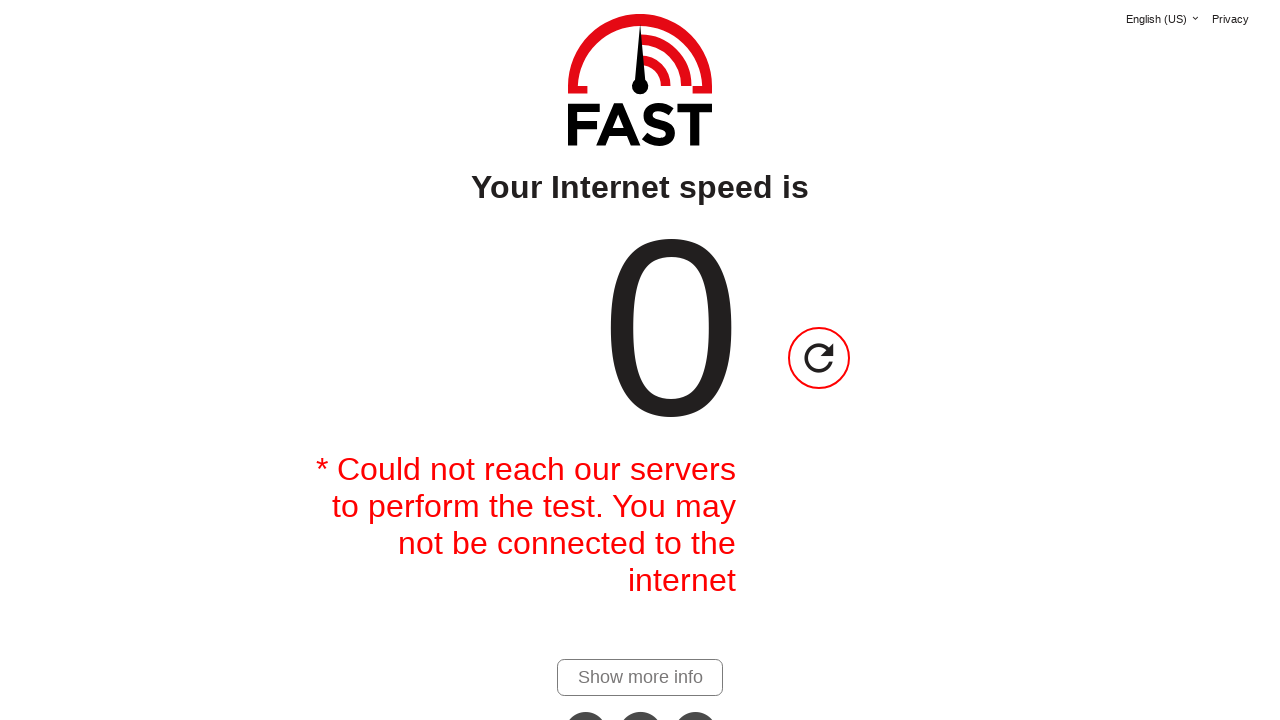

Clicked 'Show more info' button to display upload speed and additional network details at (640, 677) on xpath=/html/body/div/div[2]/div[1]/div[4]/div[1]/a
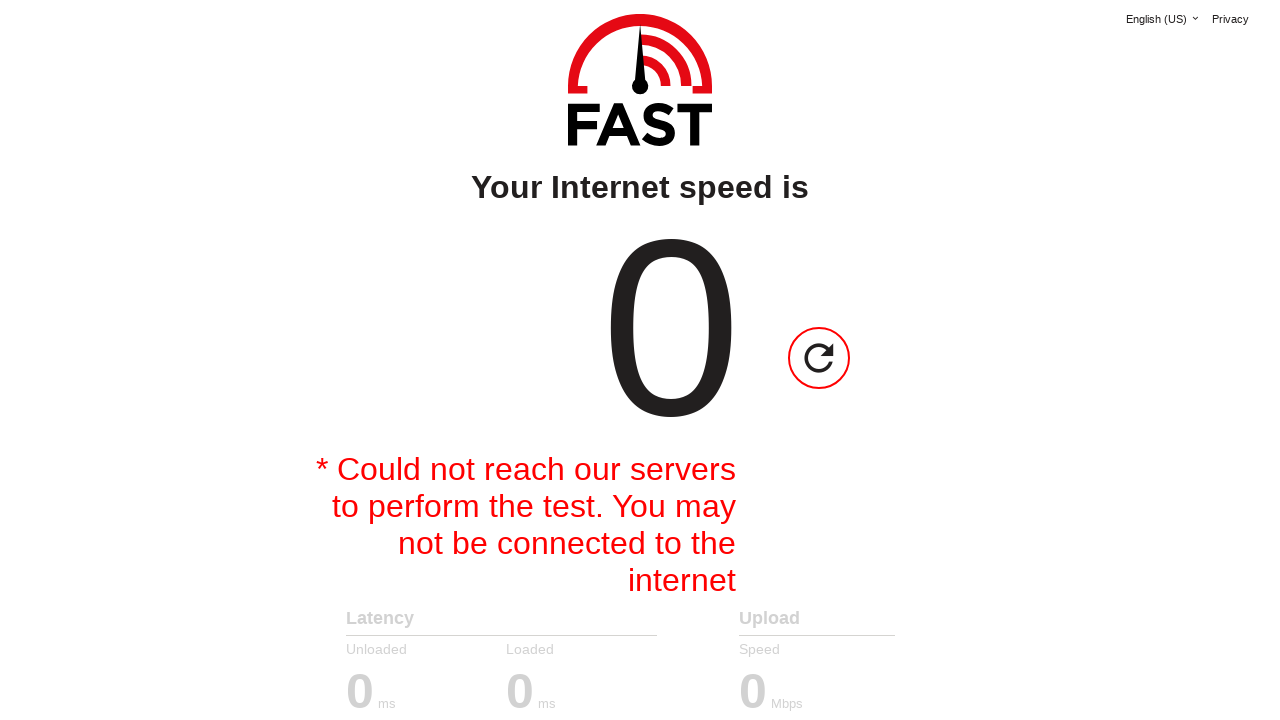

Waited 30 seconds for additional speed test results to load
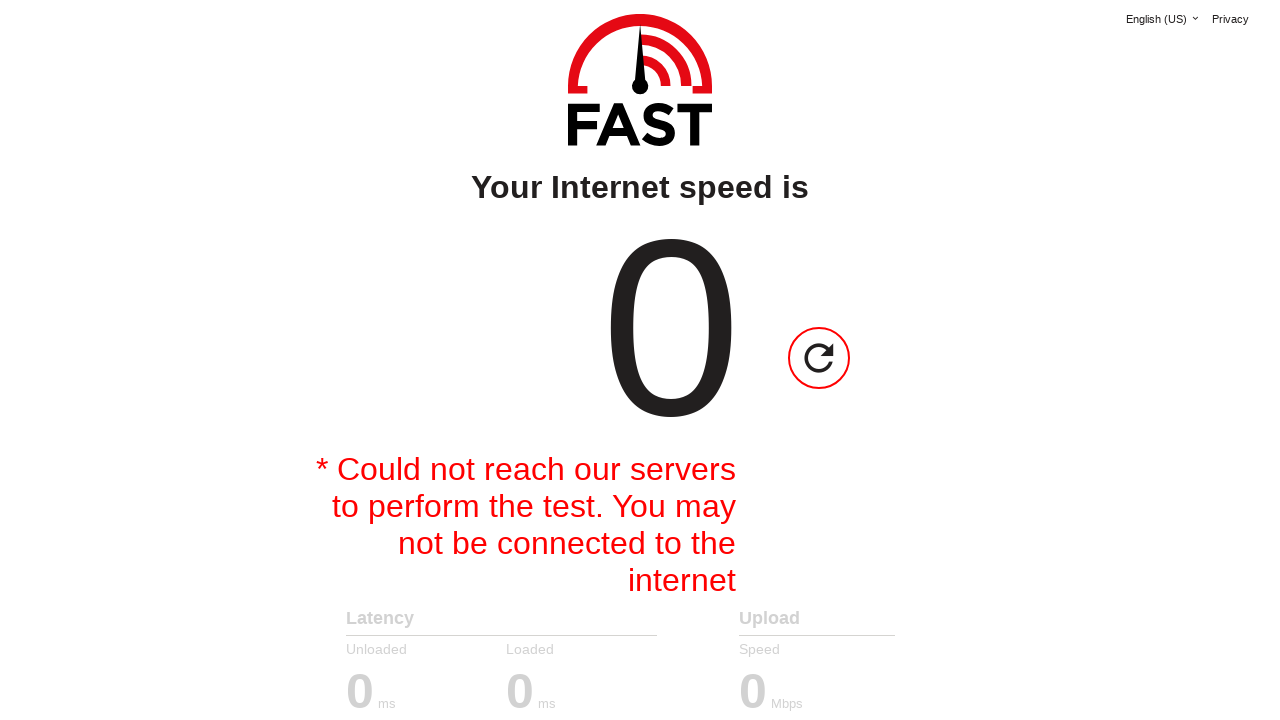

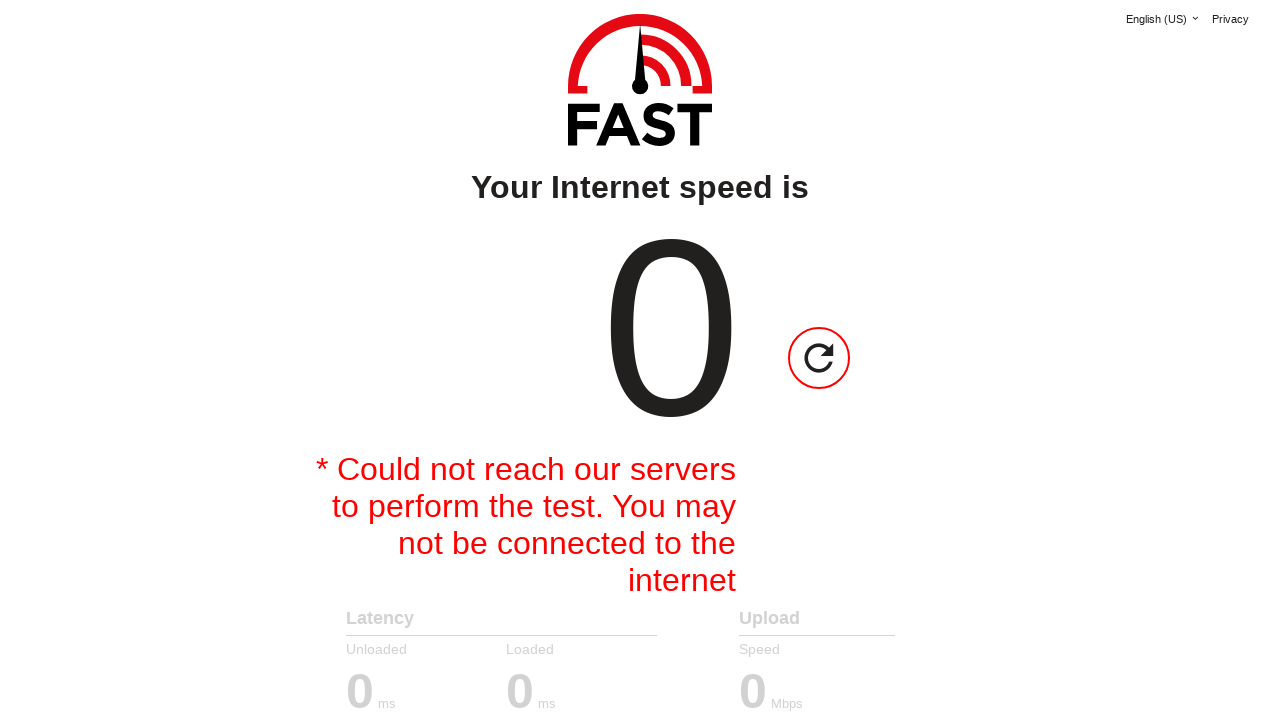